Tests the Add/Remove Elements functionality by clicking the Add Element button, verifying the Delete button appears, clicking Delete, and verifying the page header is still visible.

Starting URL: https://the-internet.herokuapp.com/add_remove_elements/

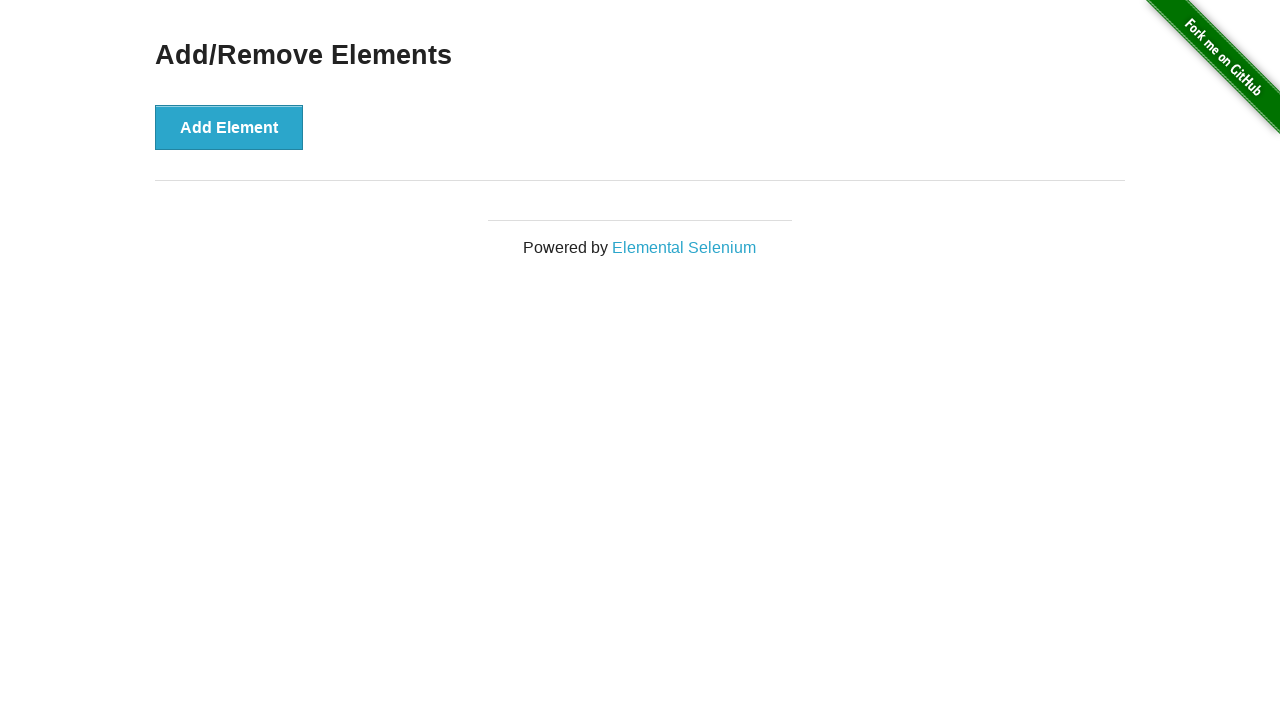

Clicked the Add Element button at (229, 127) on button[onclick='addElement()']
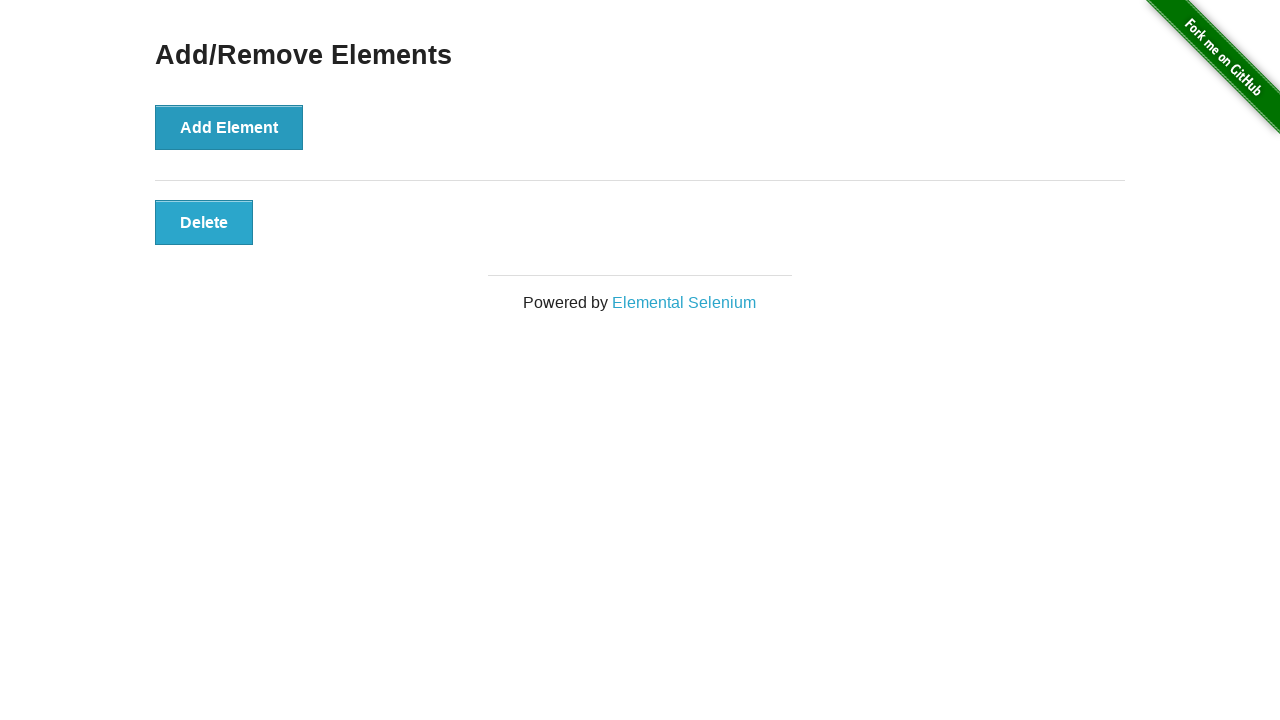

Delete button appeared after adding element
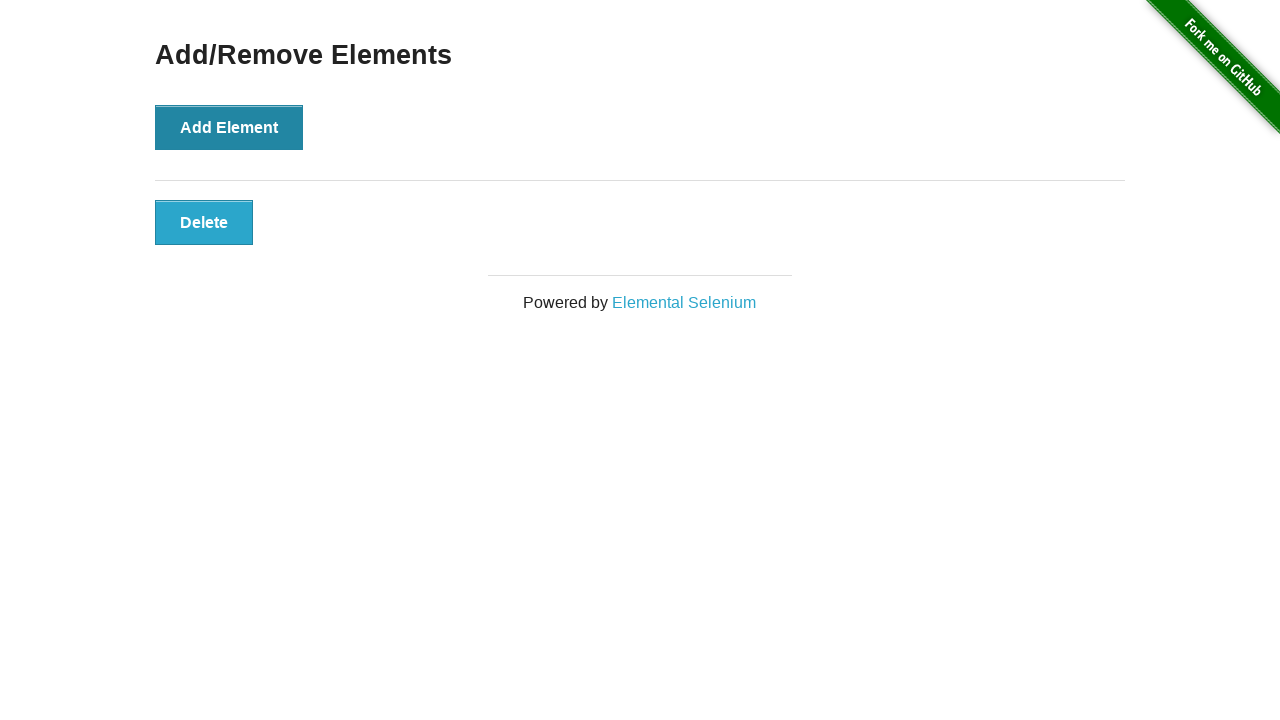

Verified Delete button is visible
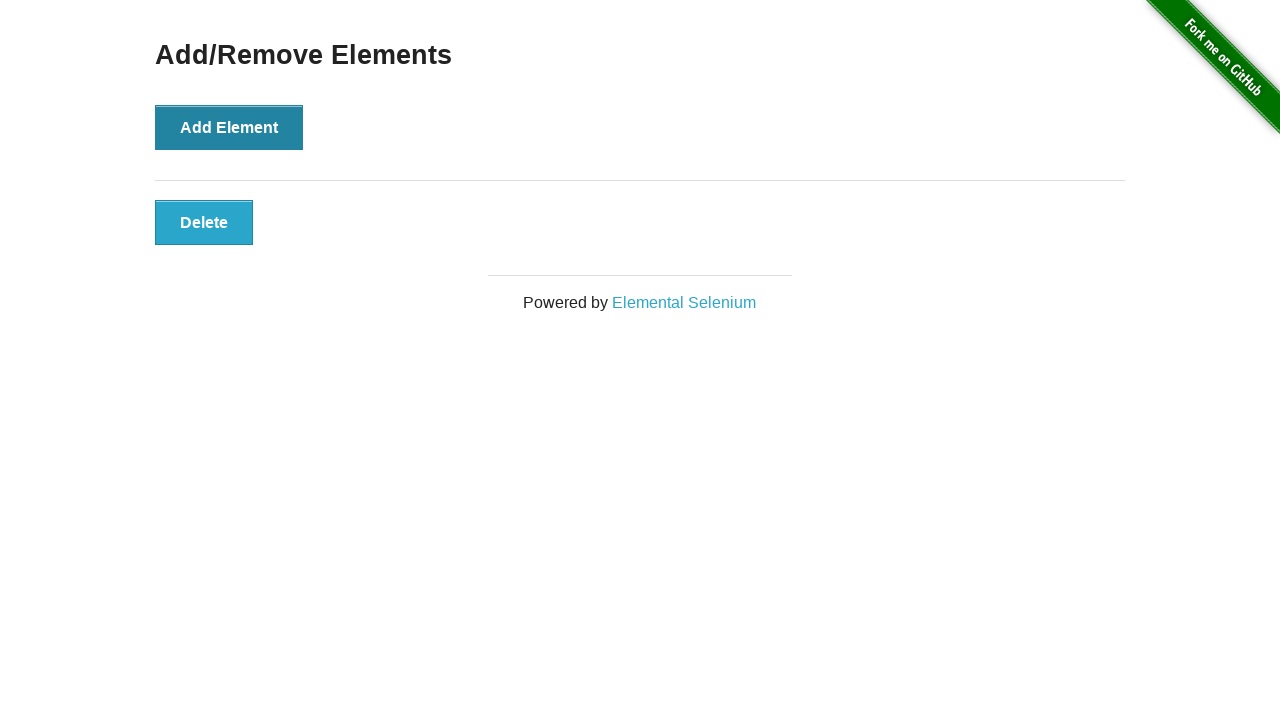

Clicked the Delete button at (204, 222) on button.added-manually
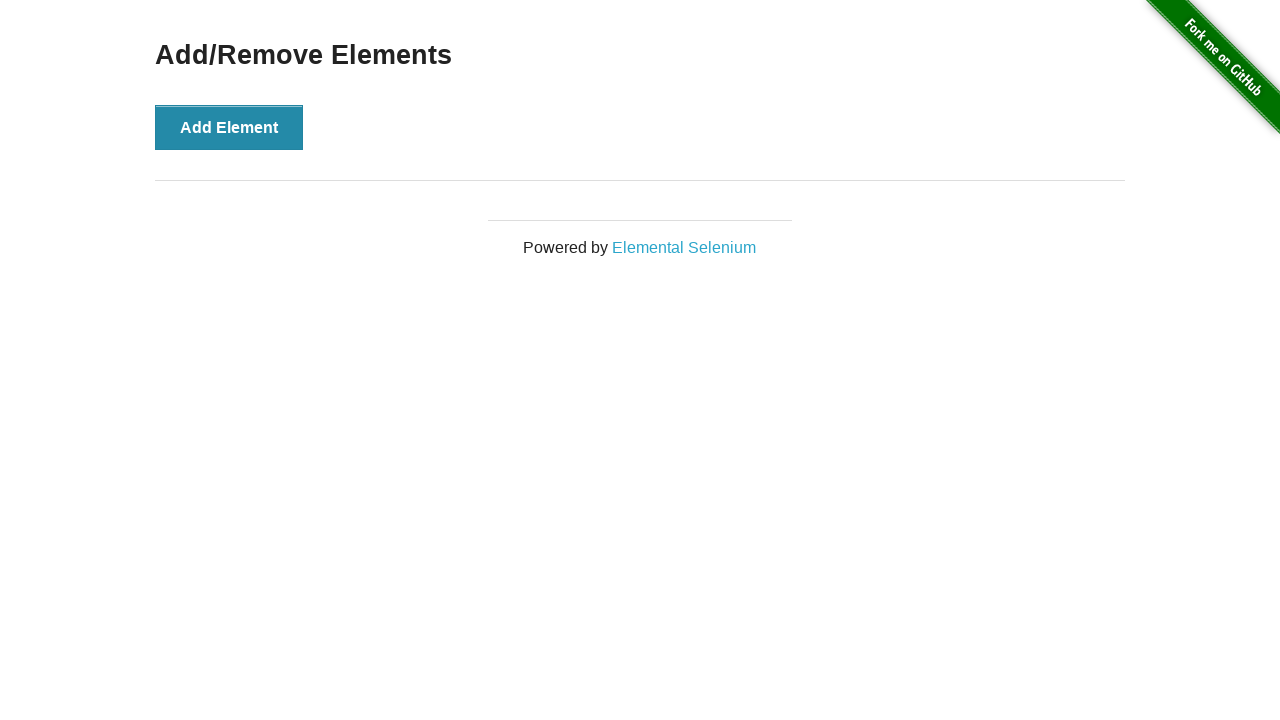

Verified Add/Remove Elements heading is still visible after deletion
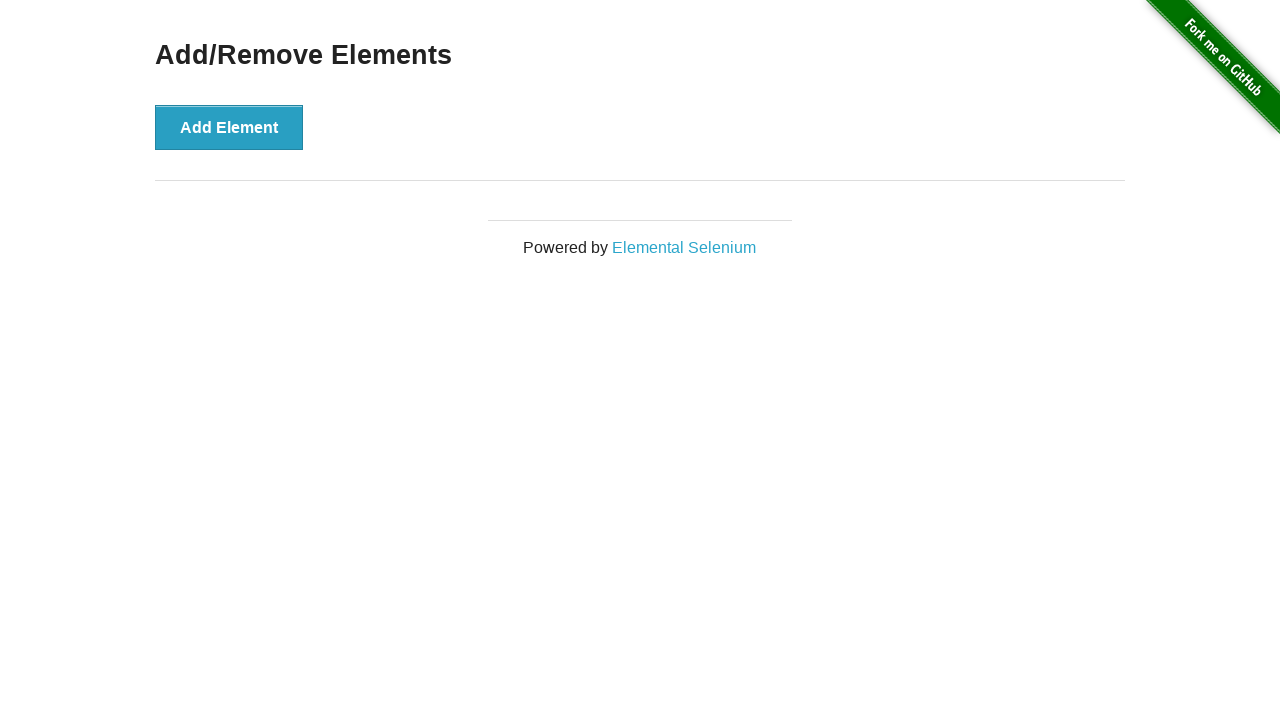

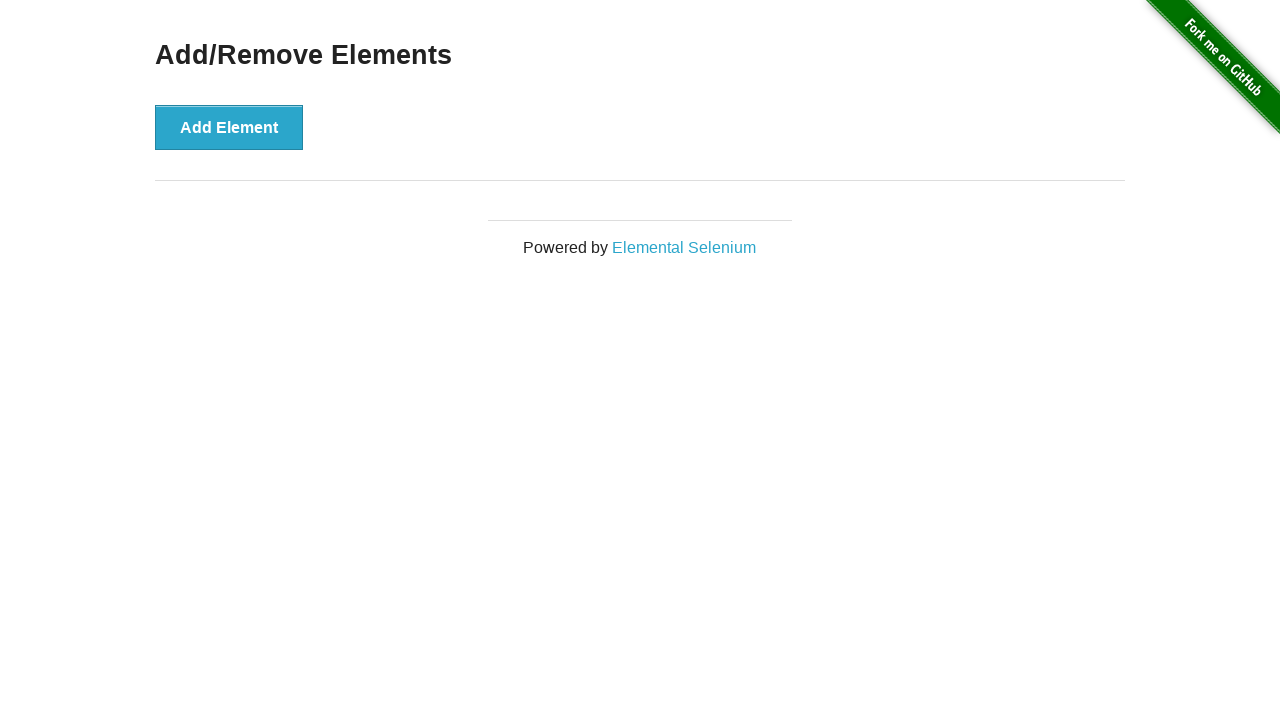